Tests window handling functionality by opening multiple browser windows/tabs through button clicks and then closing them

Starting URL: https://demoqa.com/browser-windows

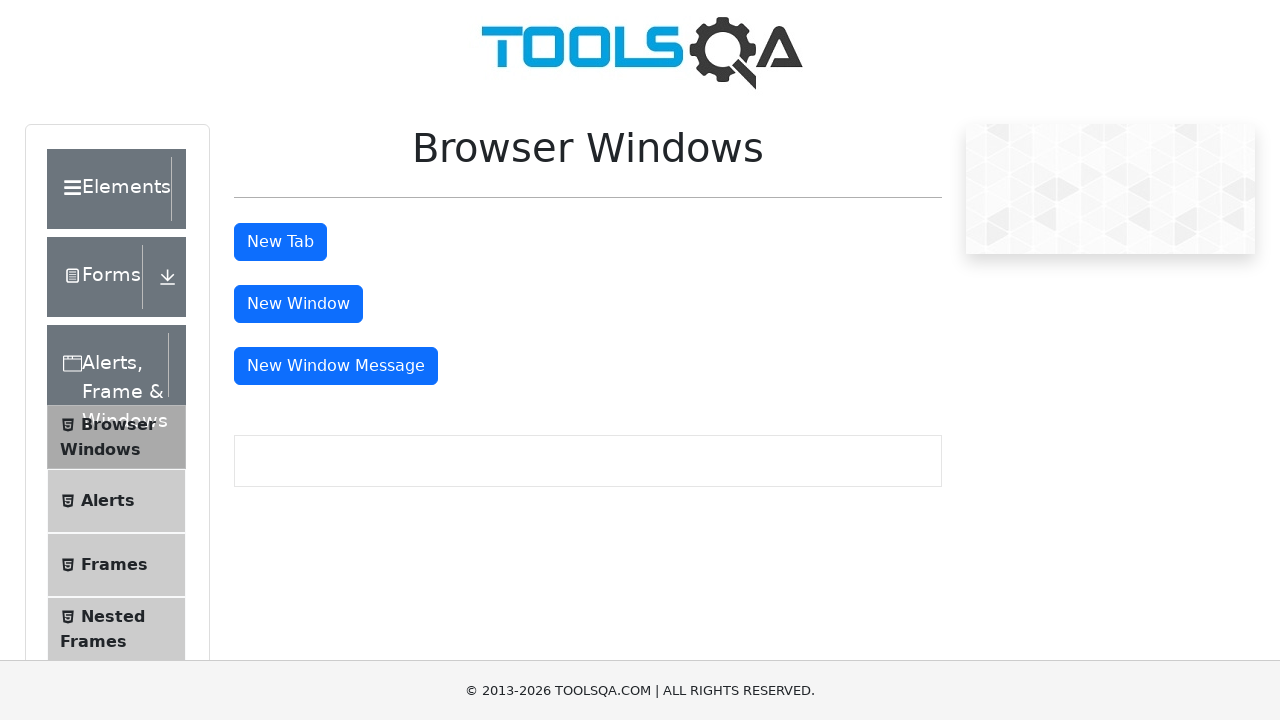

Clicked button to open new tab at (280, 242) on #tabButton
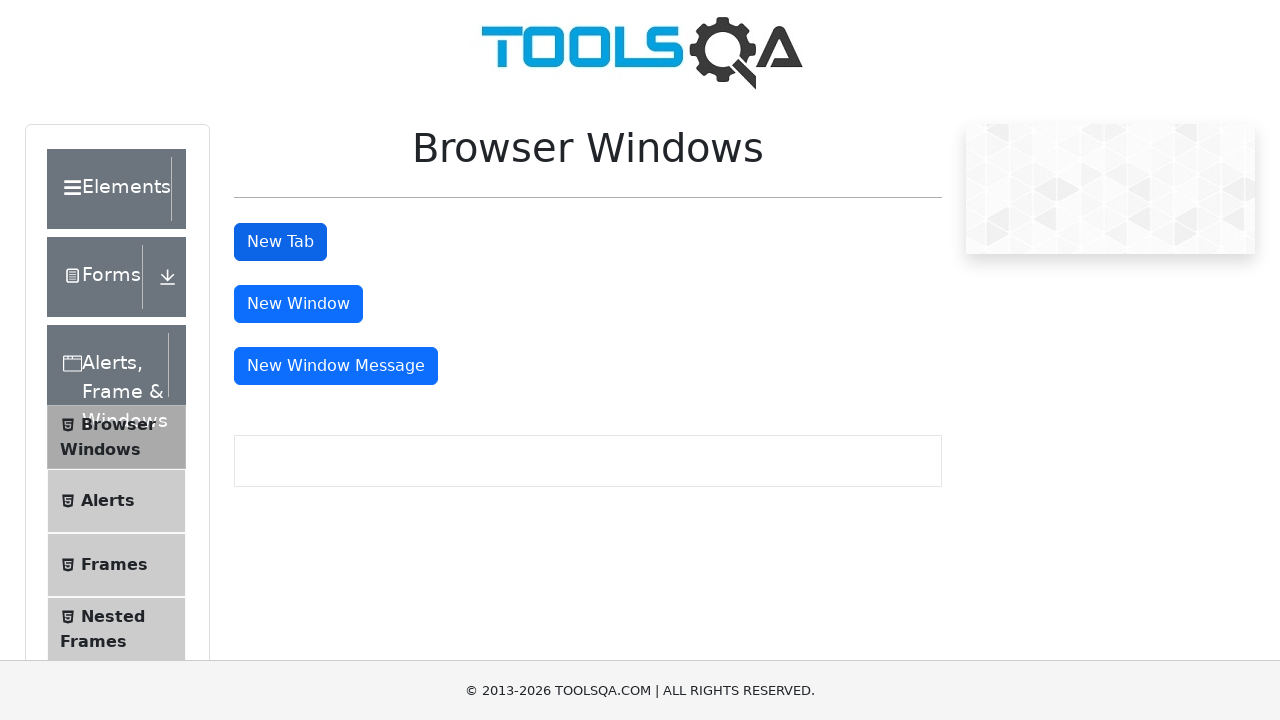

Clicked button to open new window at (298, 304) on #windowButton
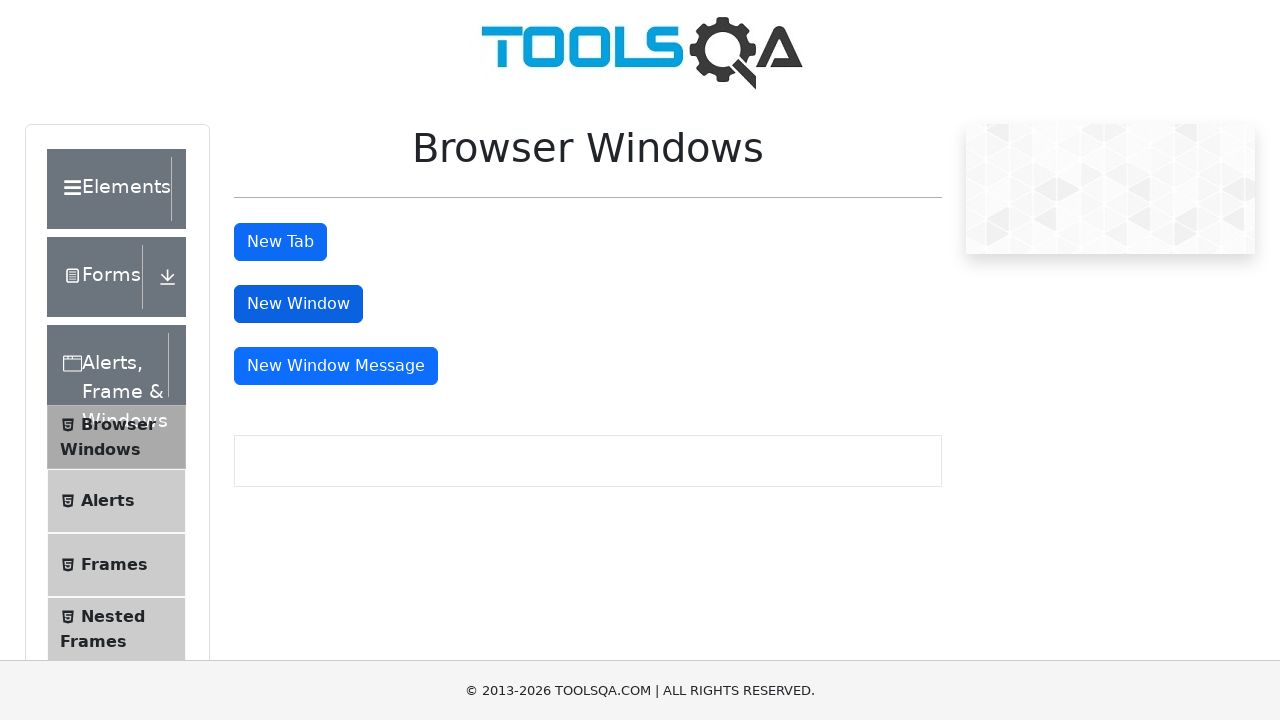

Clicked button to open message window at (336, 366) on #messageWindowButton
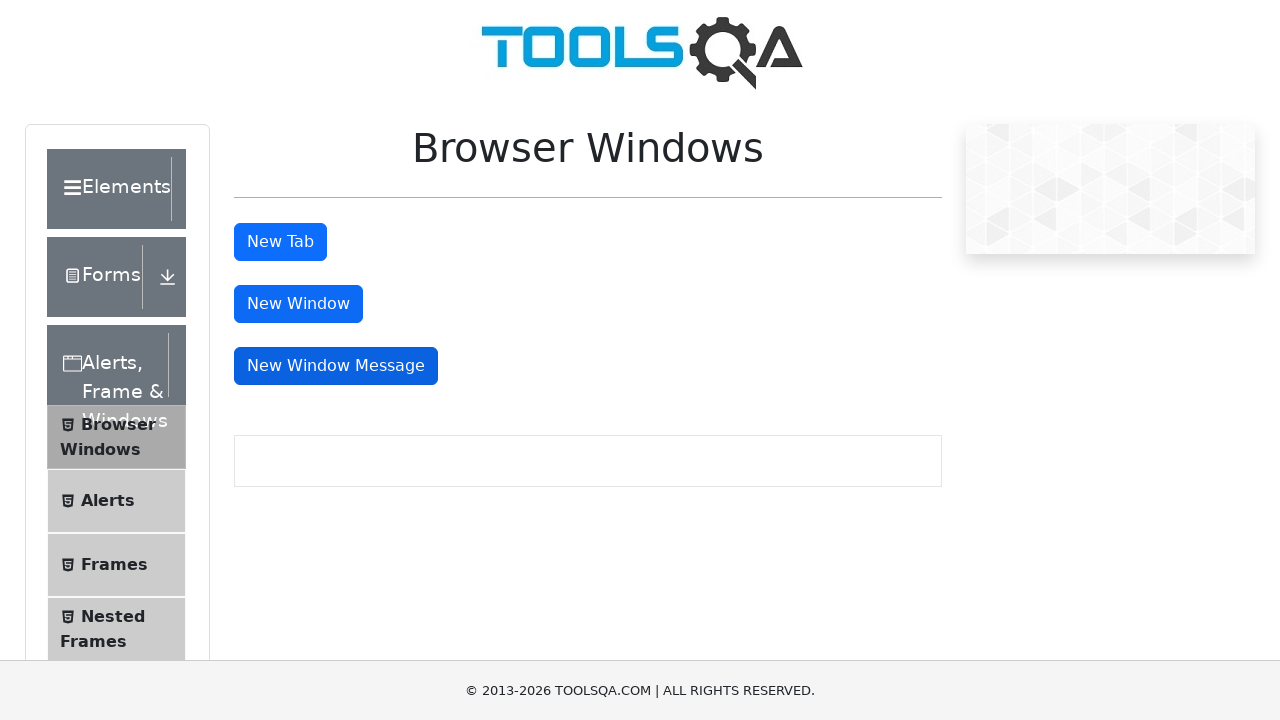

Retrieved all open pages/windows from context
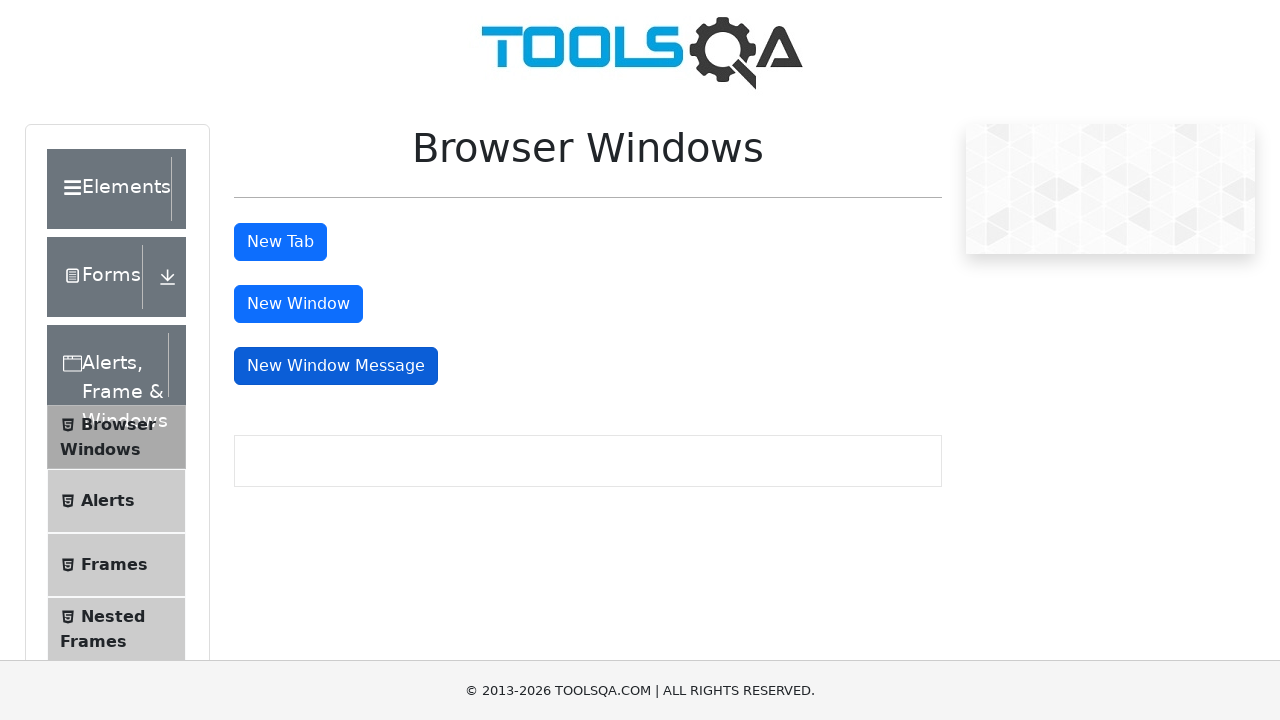

Identified main page as the first page in context
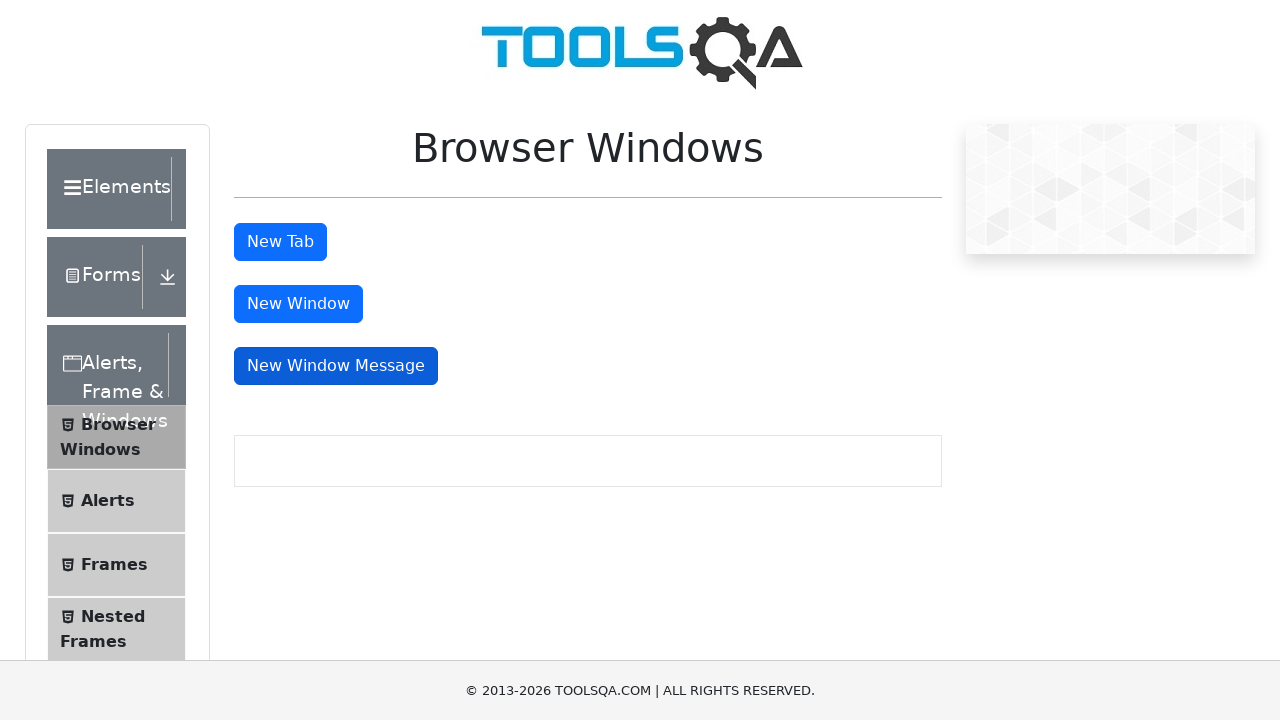

Closed a secondary window/tab
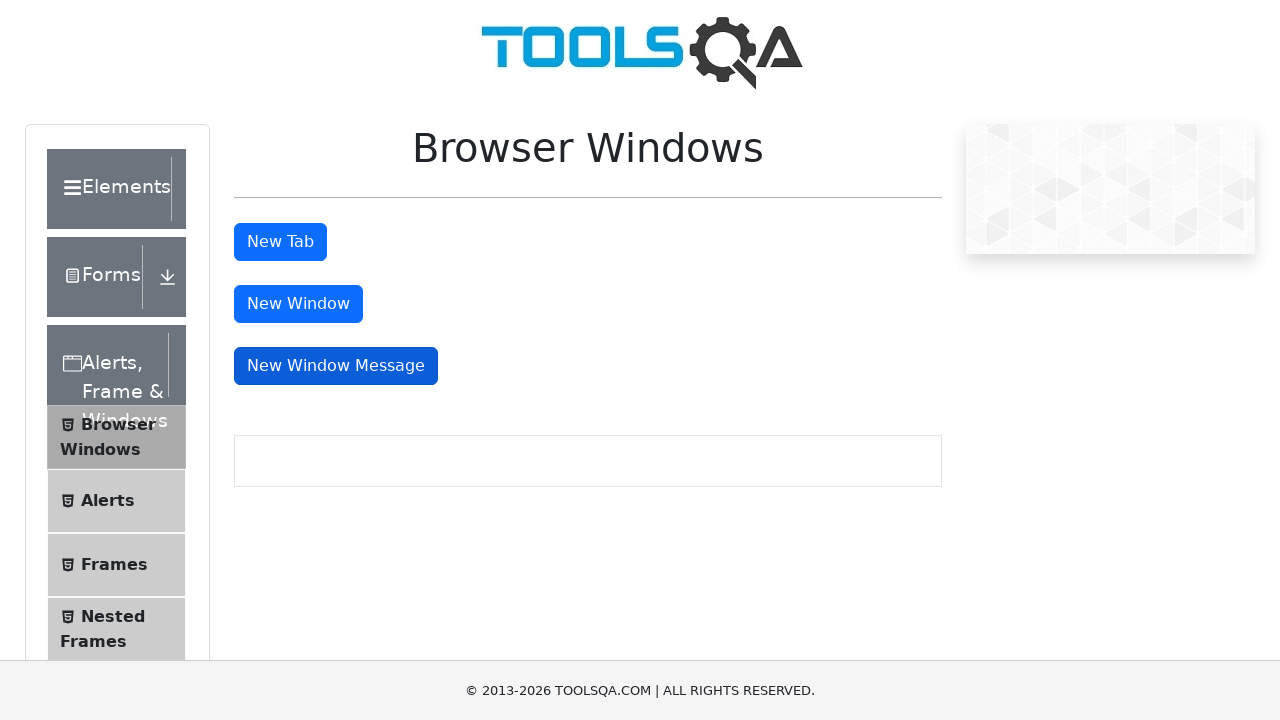

Closed a secondary window/tab
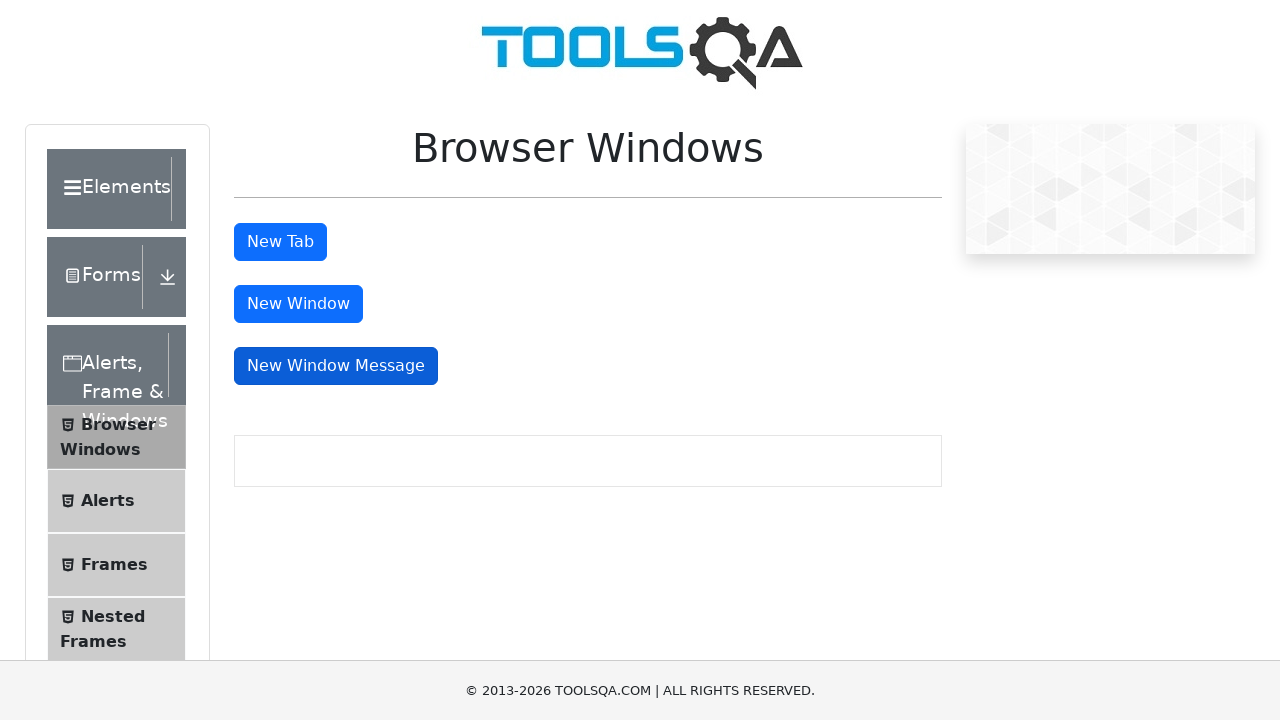

Closed a secondary window/tab
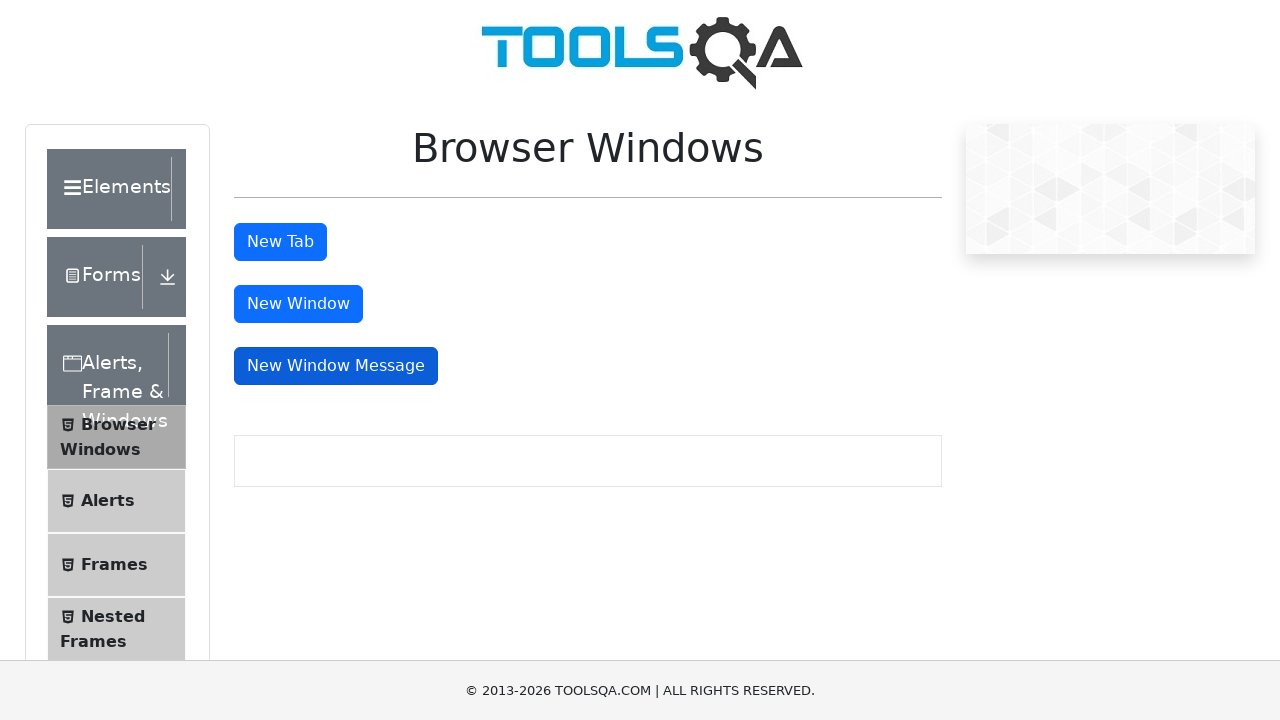

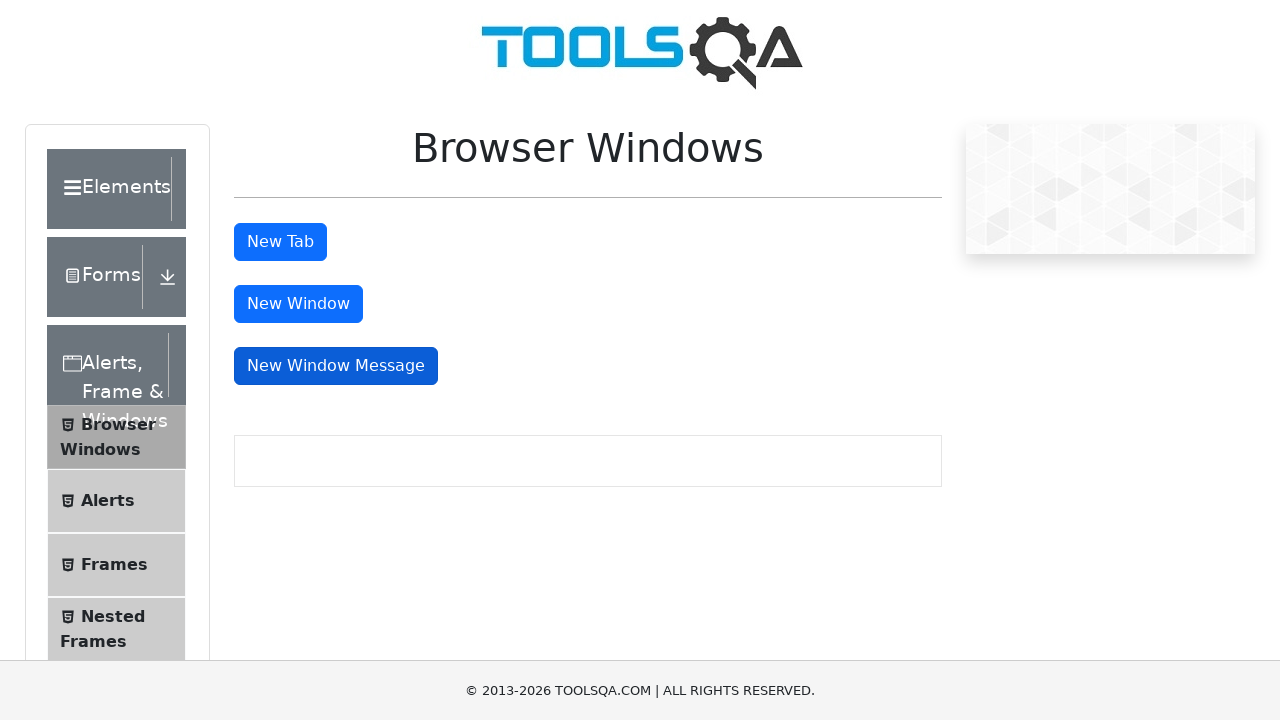